Tests the search functionality by navigating to the search page, entering a programming language name (Python), and verifying that search results contain the searched term.

Starting URL: https://www.99-bottles-of-beer.net/

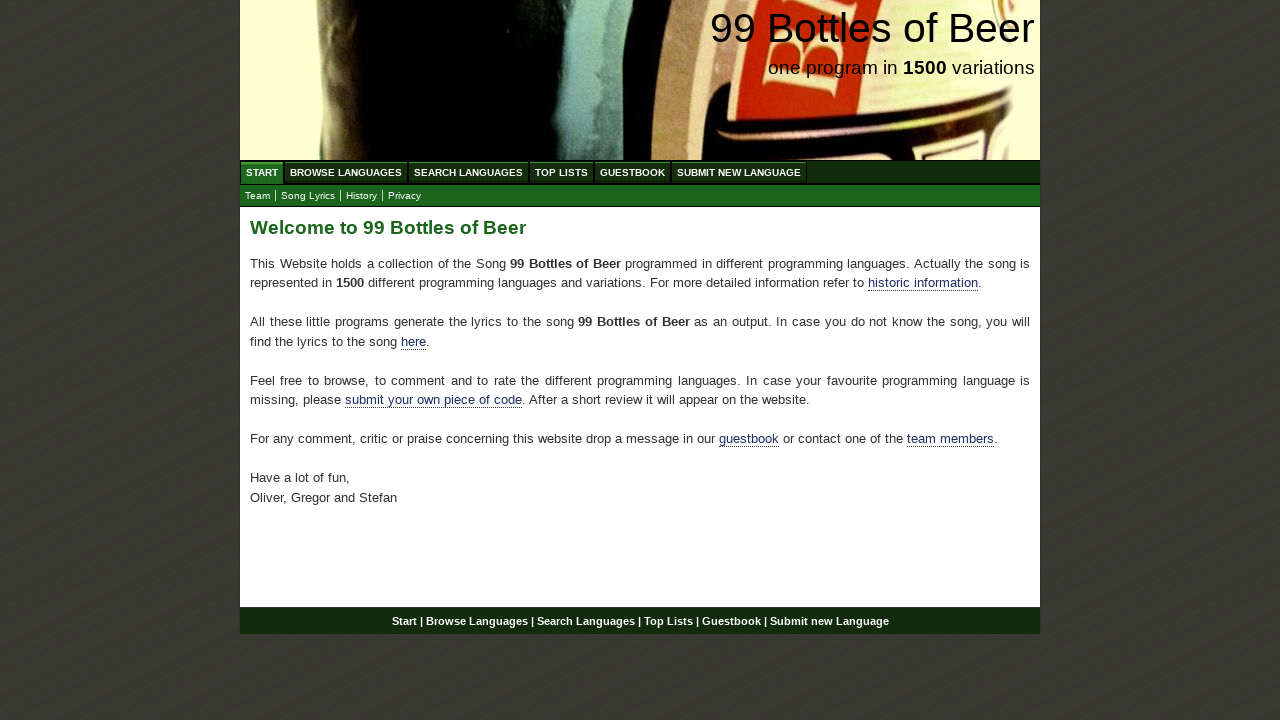

Clicked on 'Search Languages' menu item at (468, 172) on xpath=//ul[@id='menu']/li/a[@href='/search.html']
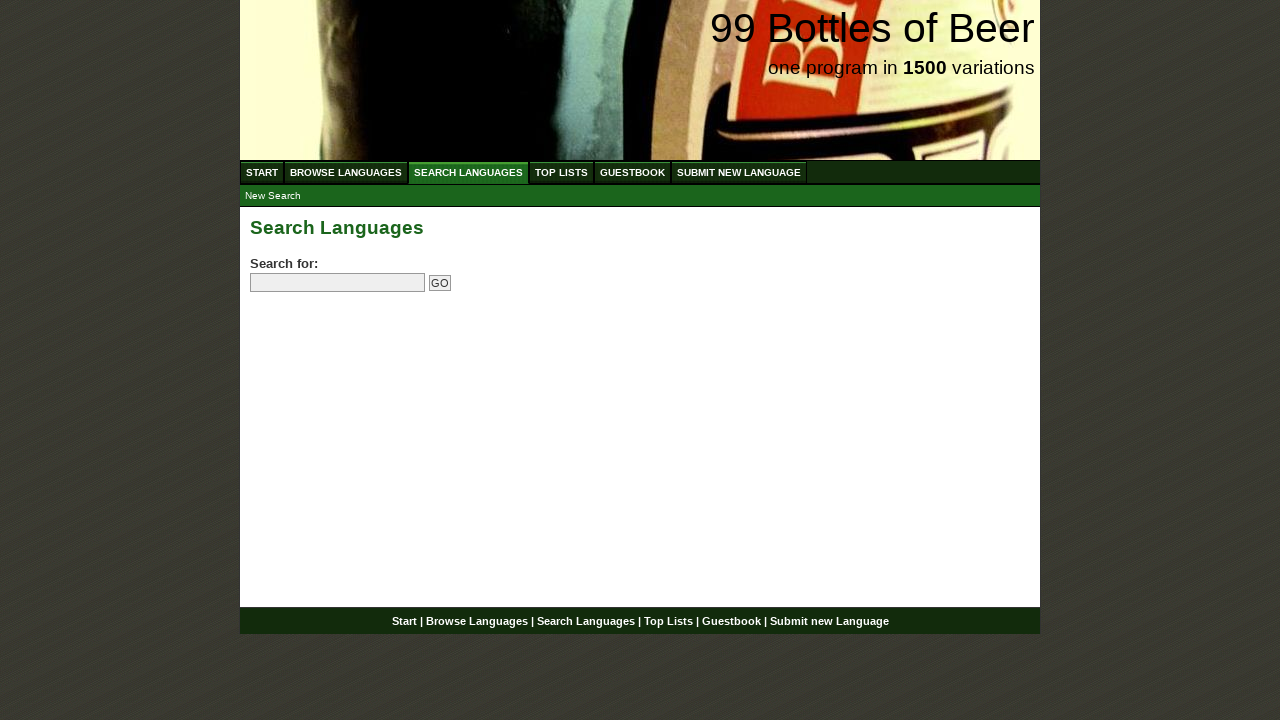

Clicked on search input field at (338, 283) on input[name='search']
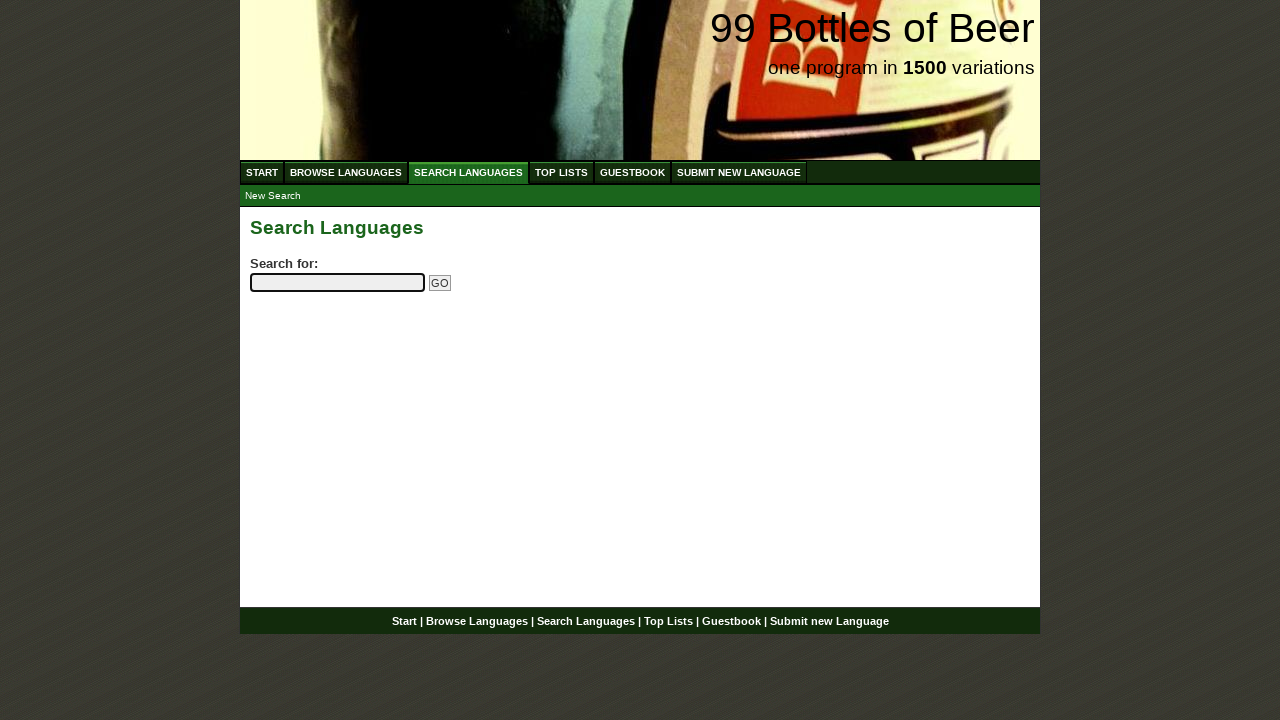

Entered 'python' in search field on input[name='search']
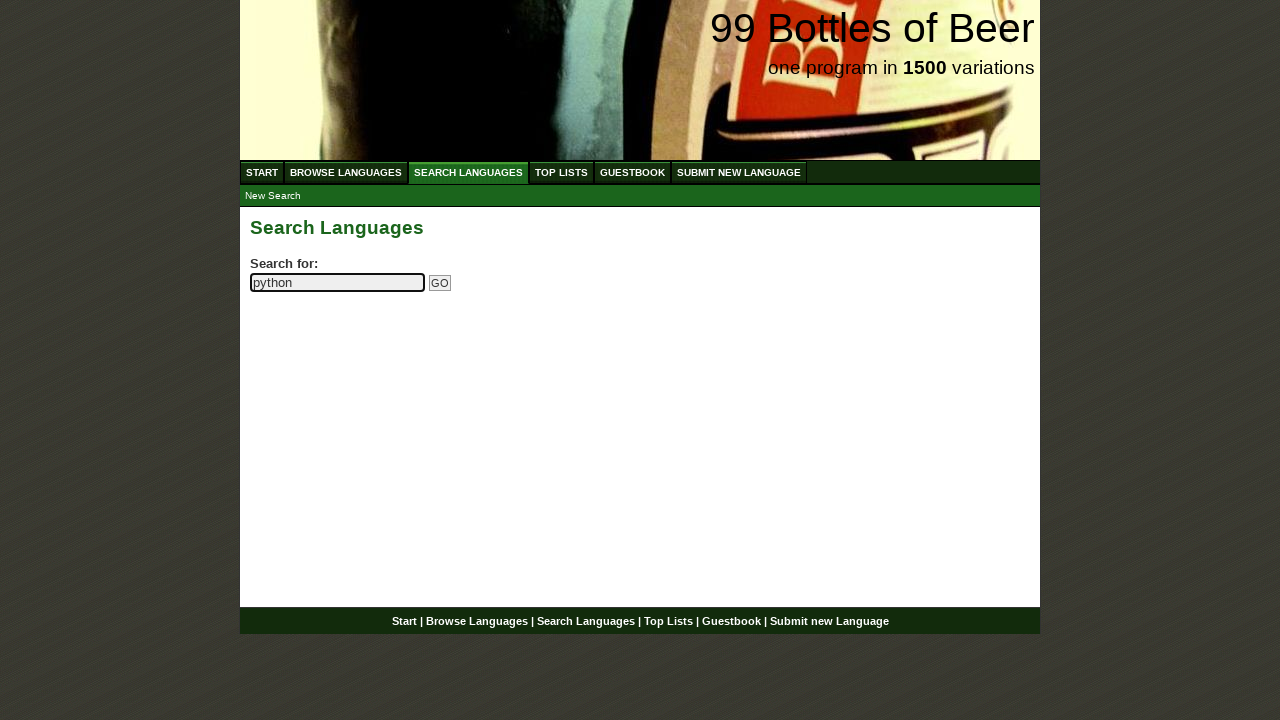

Clicked submit search button at (440, 283) on input[name='submitsearch']
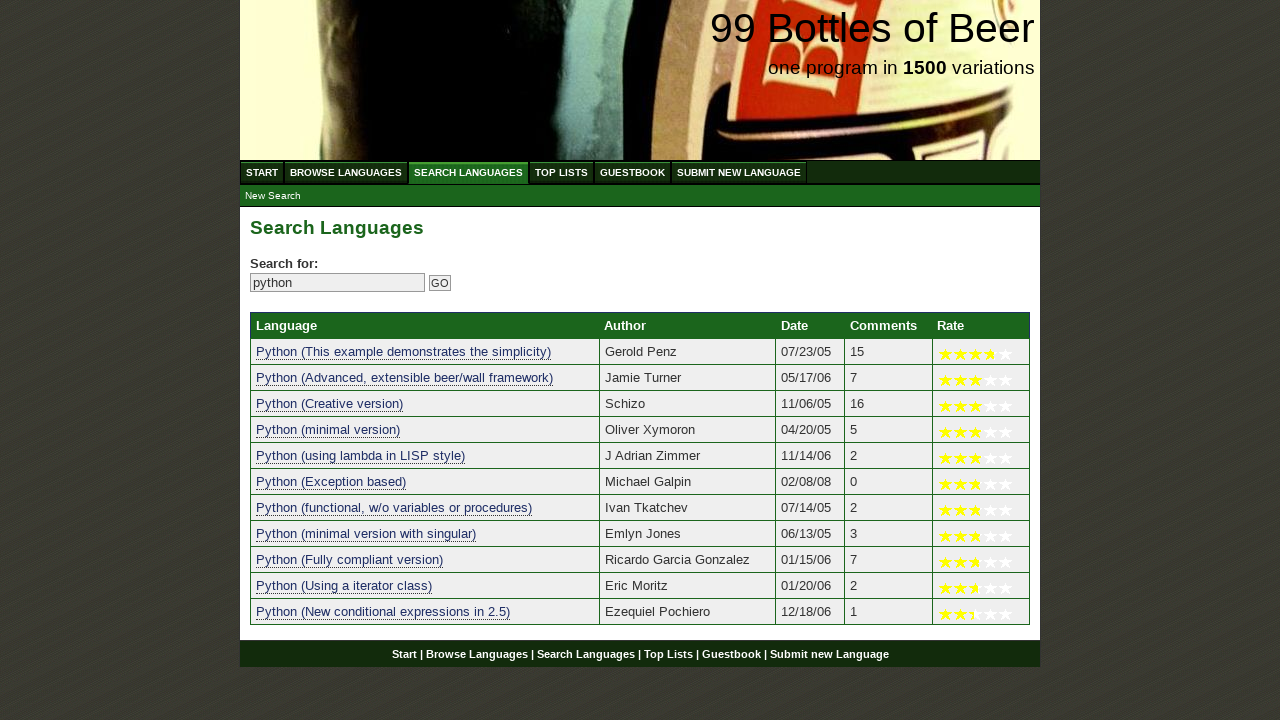

Search results loaded and visible
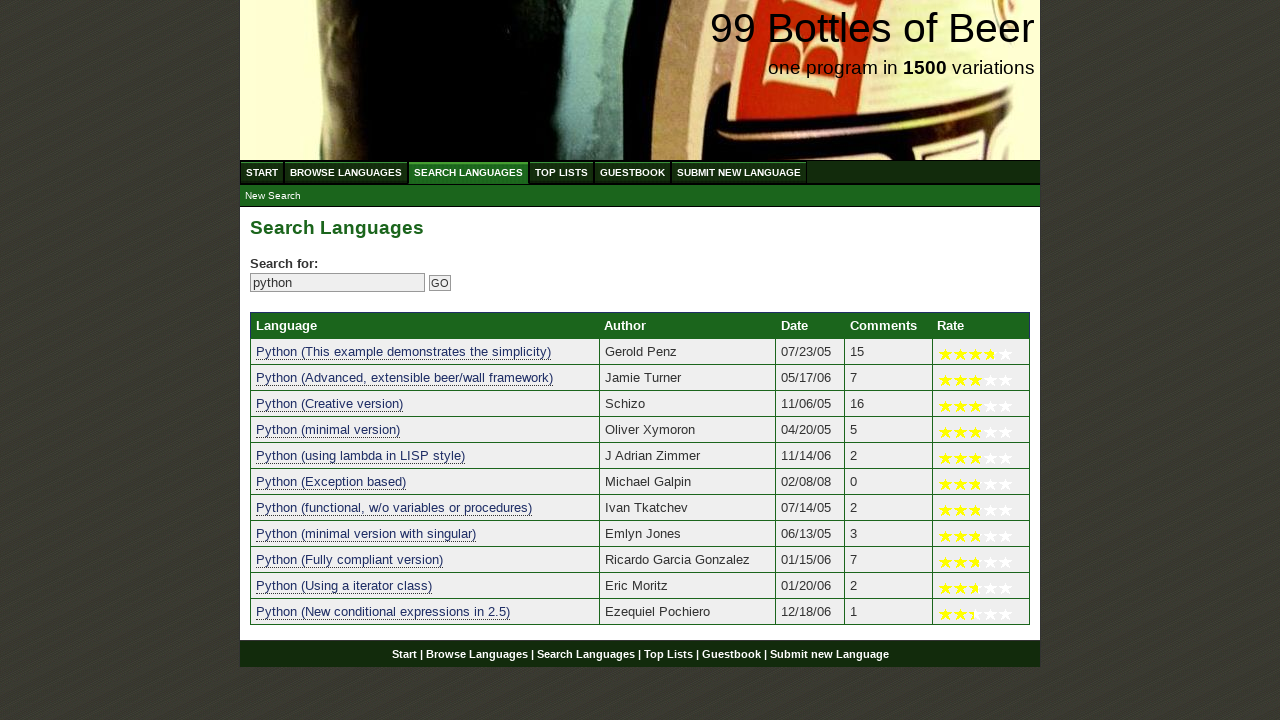

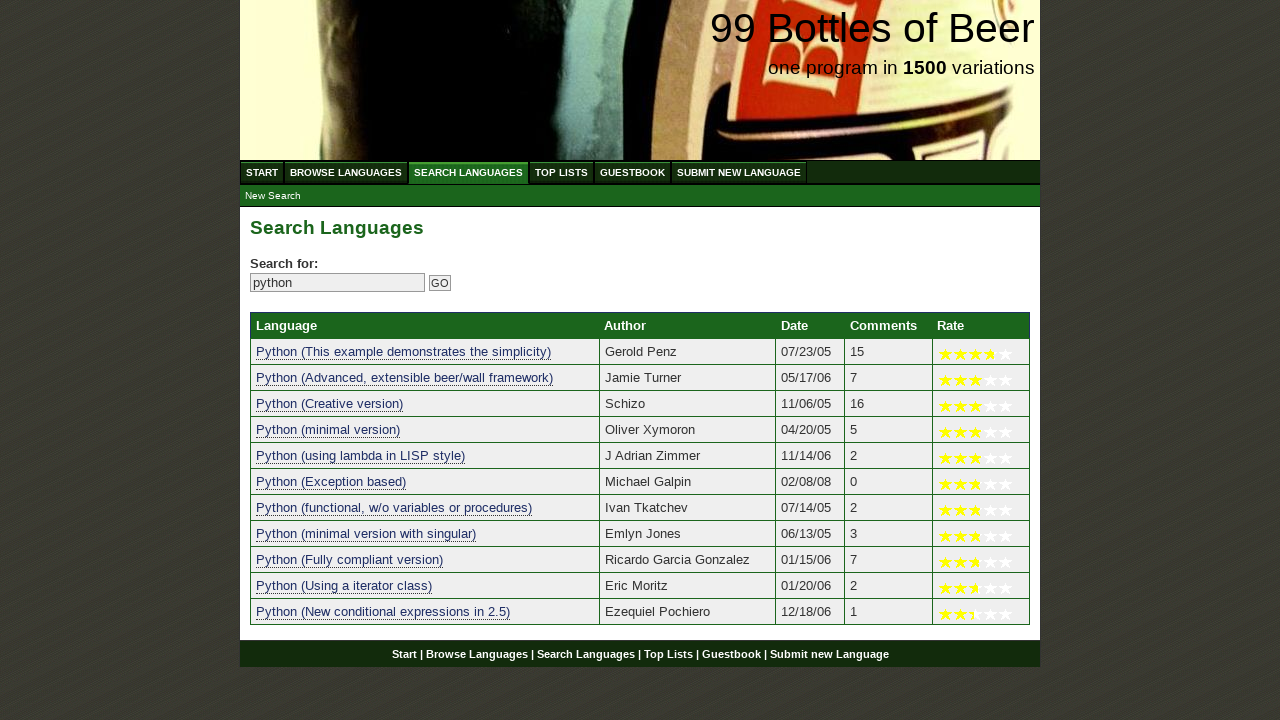